Tests an e-commerce vegetable shopping site by searching for products with keyword 'ca', verifying 4 products are displayed, adding items to cart, and checking the logo text displays 'GREENKART'

Starting URL: https://rahulshettyacademy.com/seleniumPractise/#/

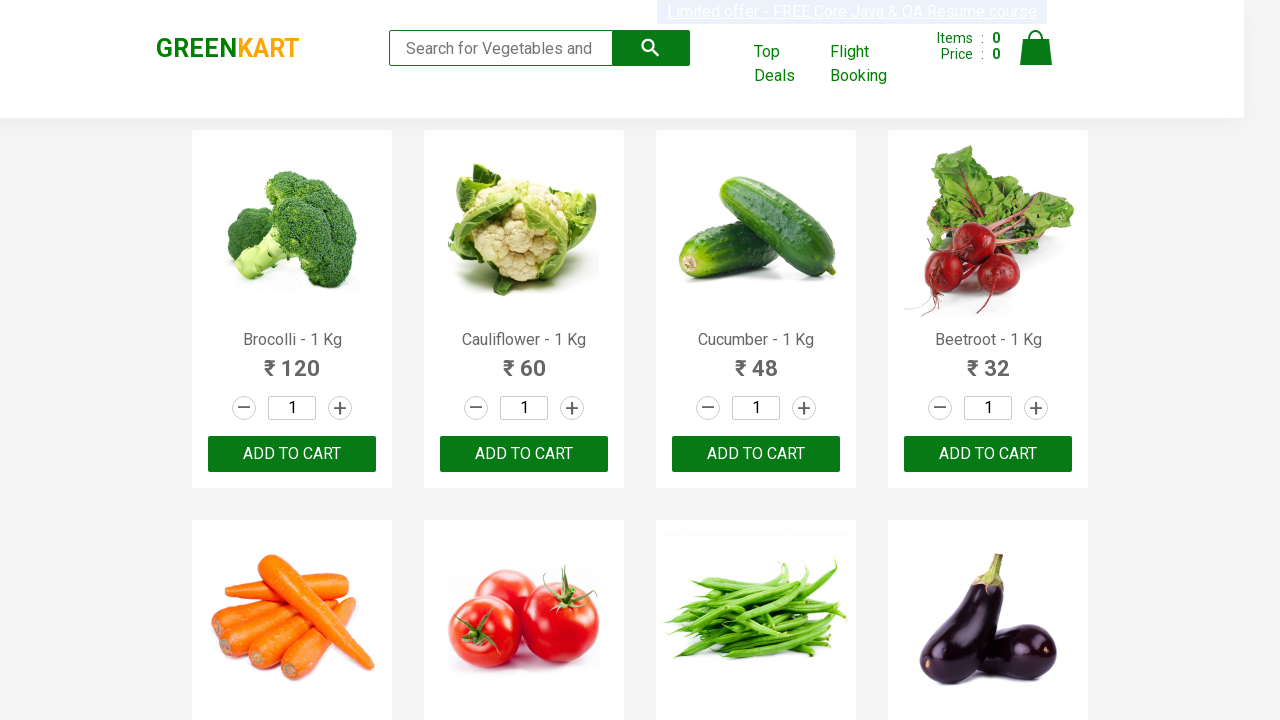

Set viewport size to 1280x800
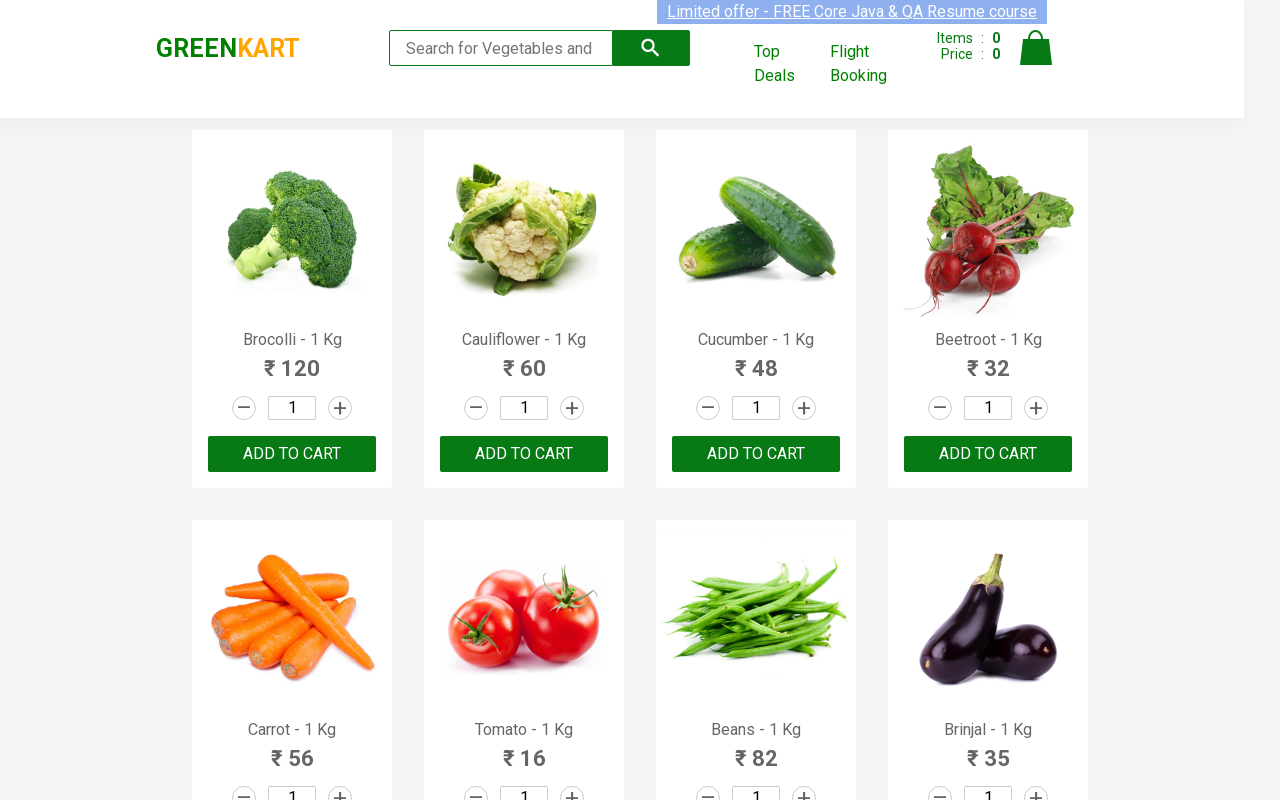

Filled search box with 'ca' keyword on .search-keyword
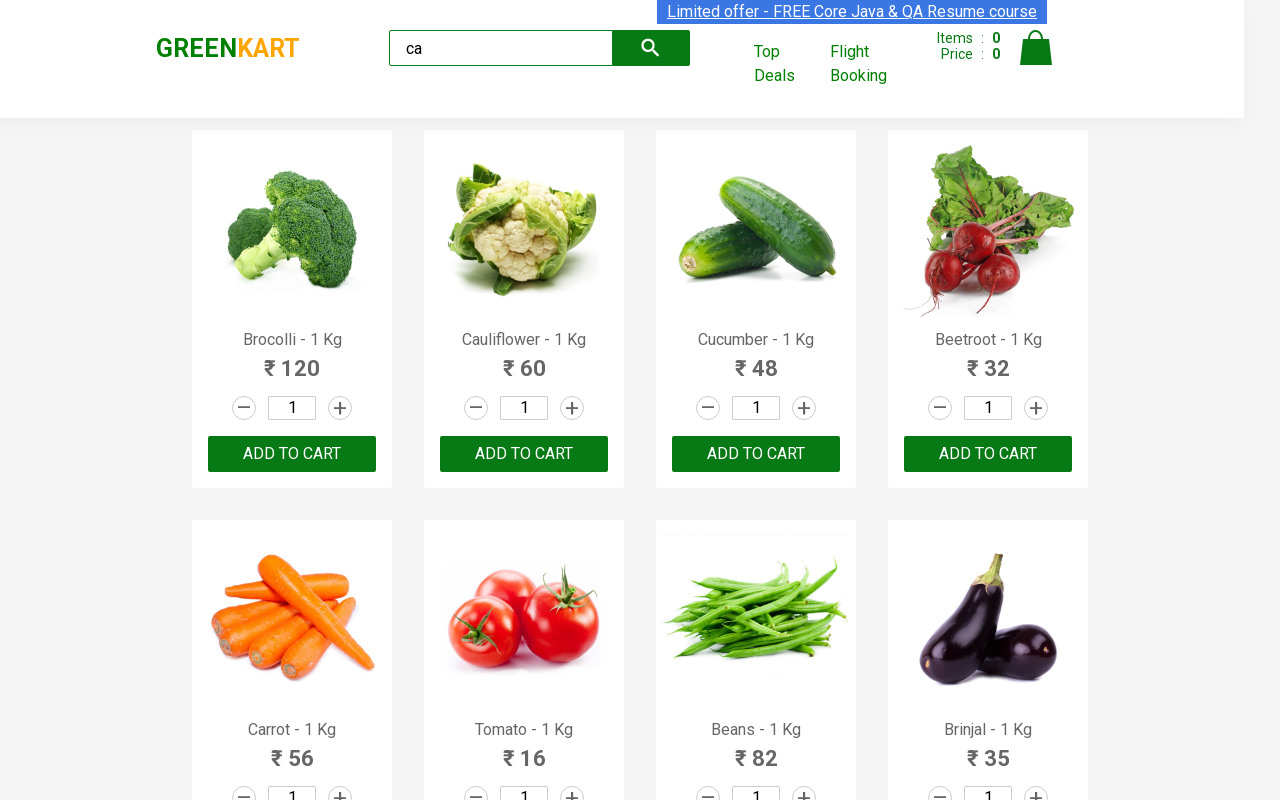

Waited 1 second for search results to load
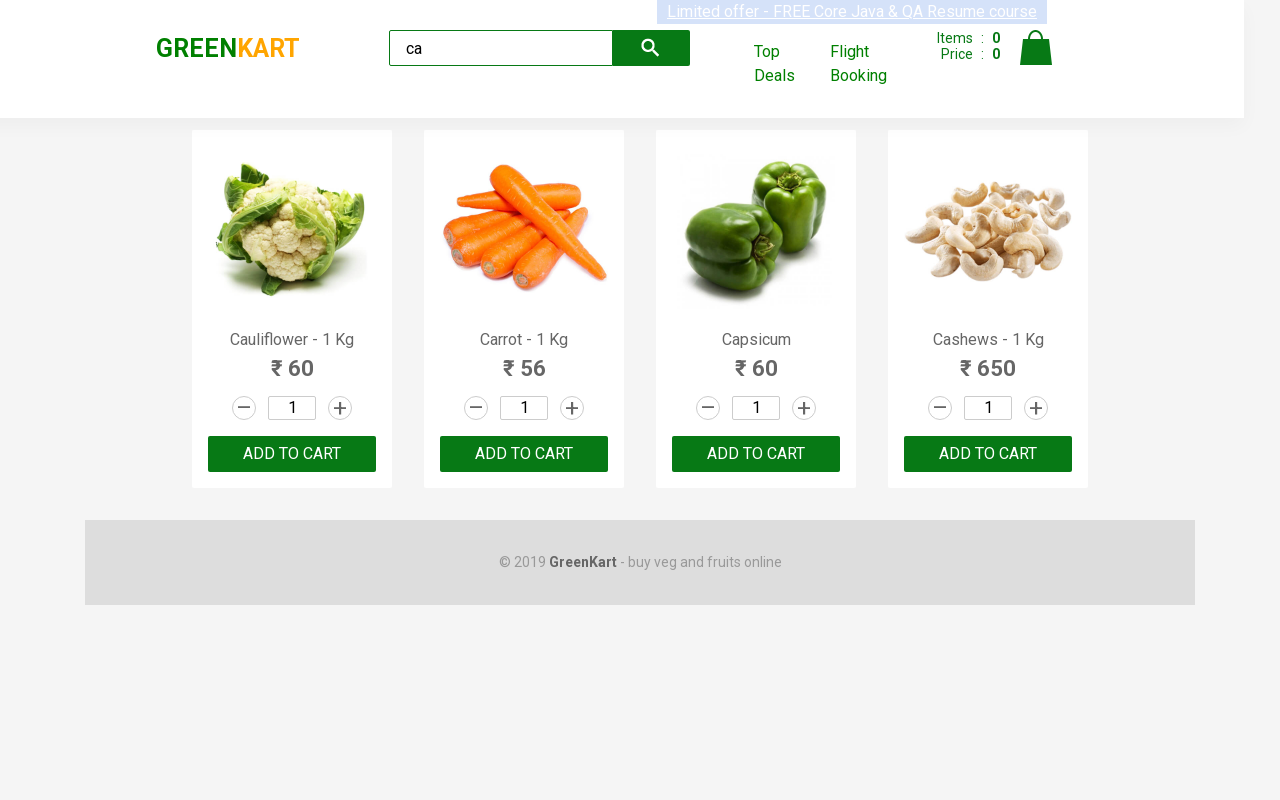

Waited for visible products to appear
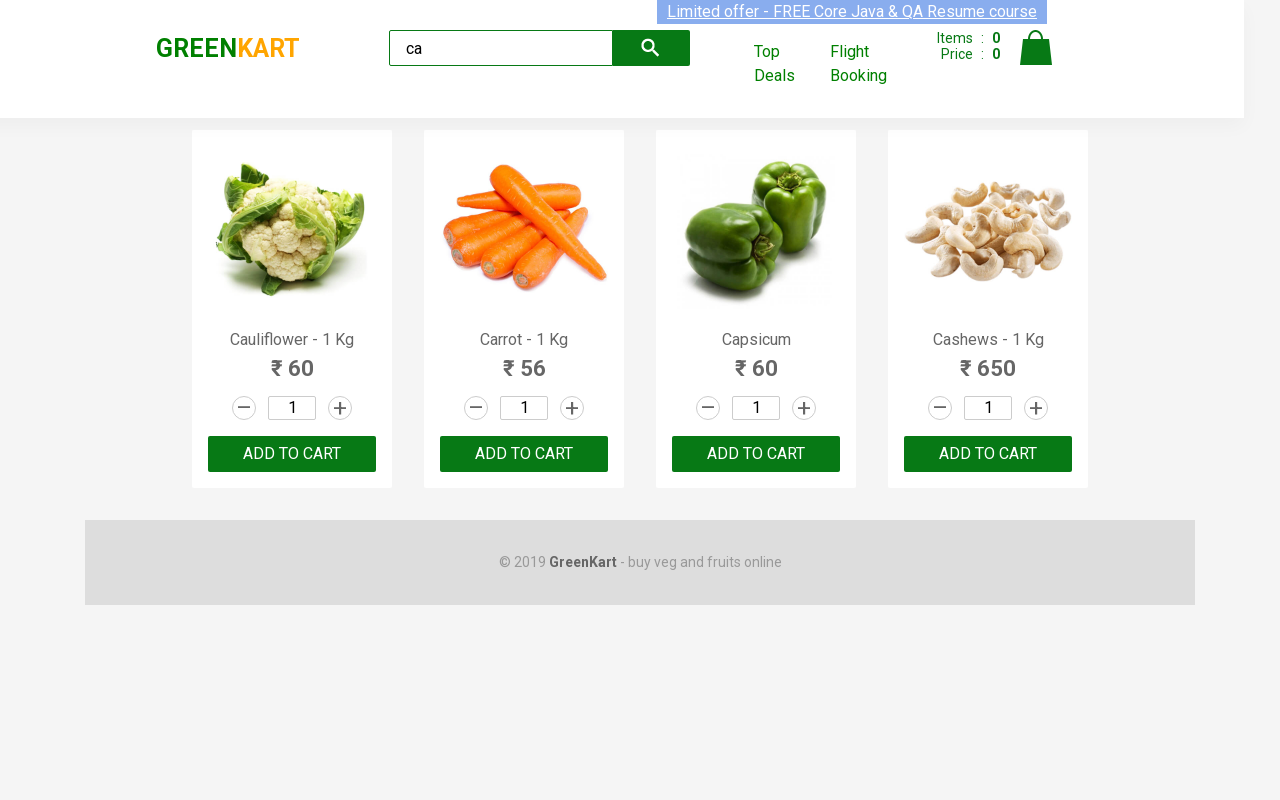

Located visible products on the page
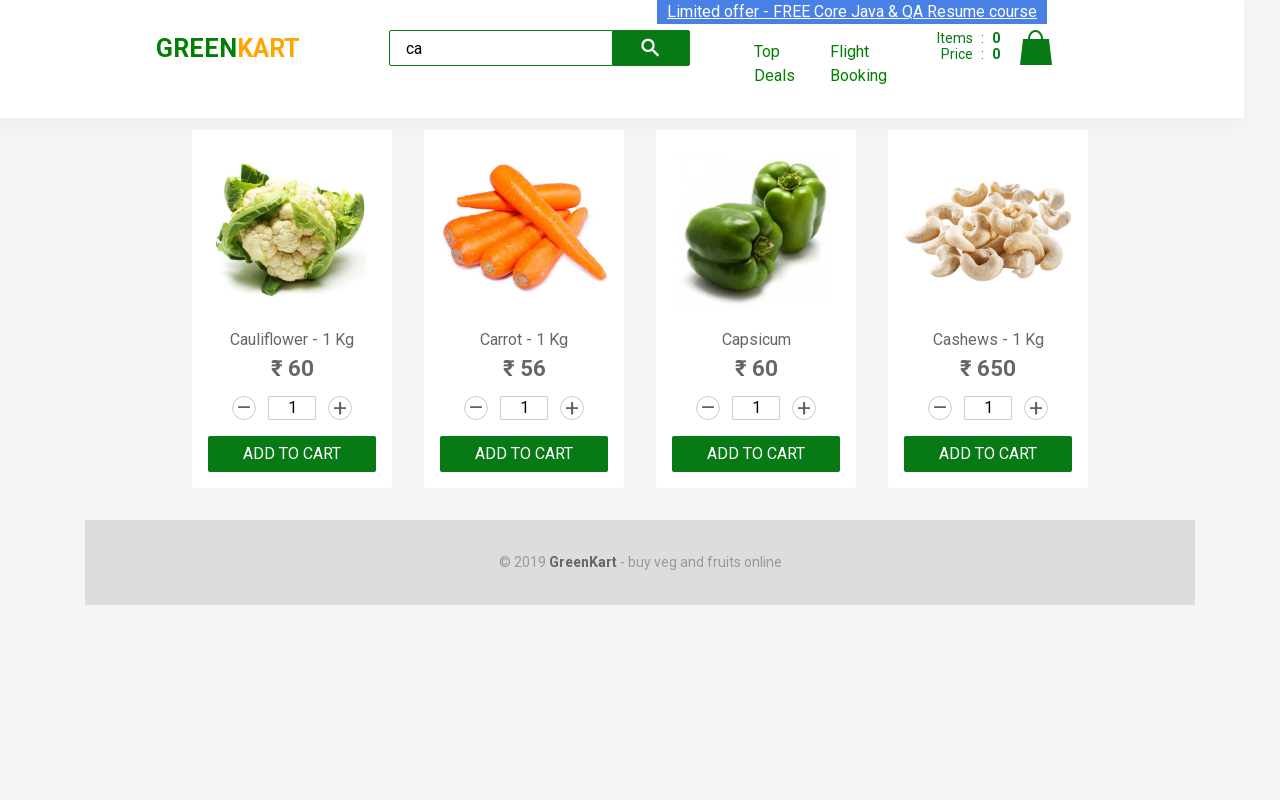

Clicked ADD TO CART button on second product at (524, 454) on .products .product >> nth=1 >> text=ADD TO CART
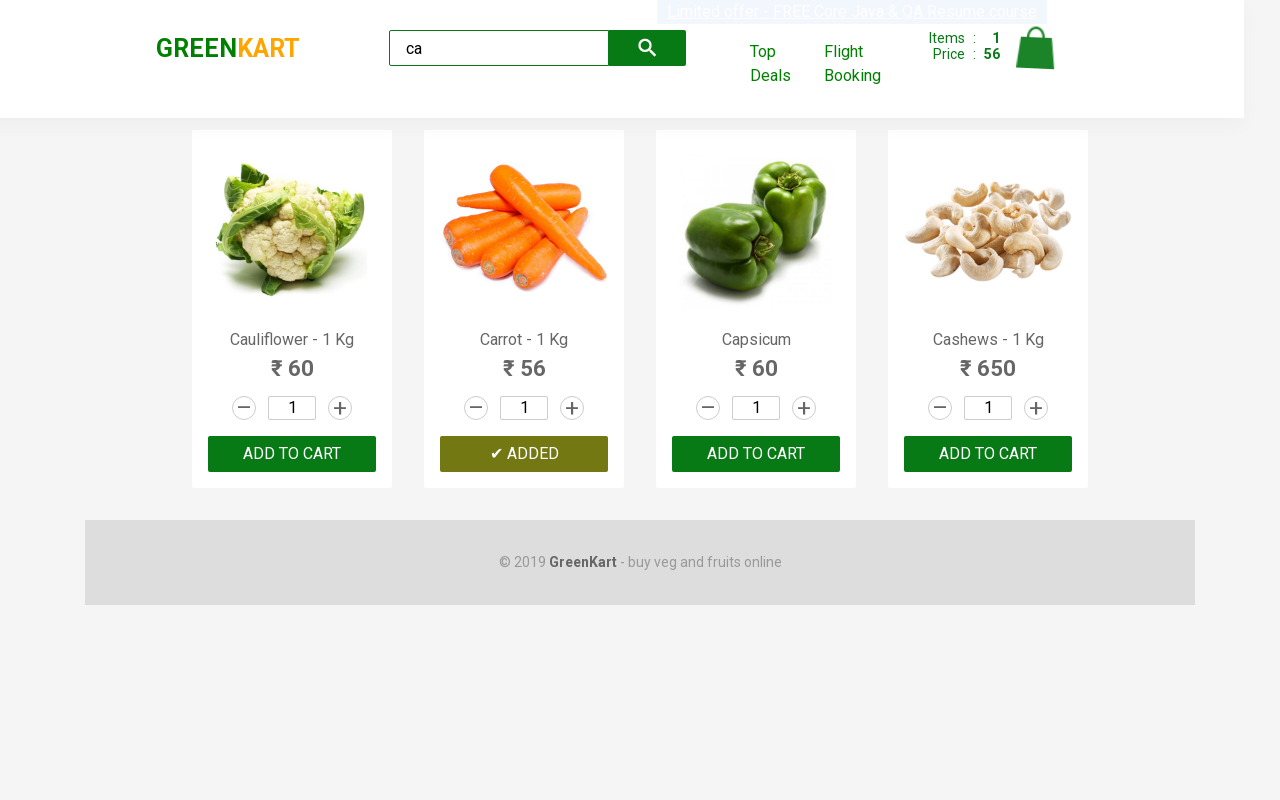

Located all products on the page
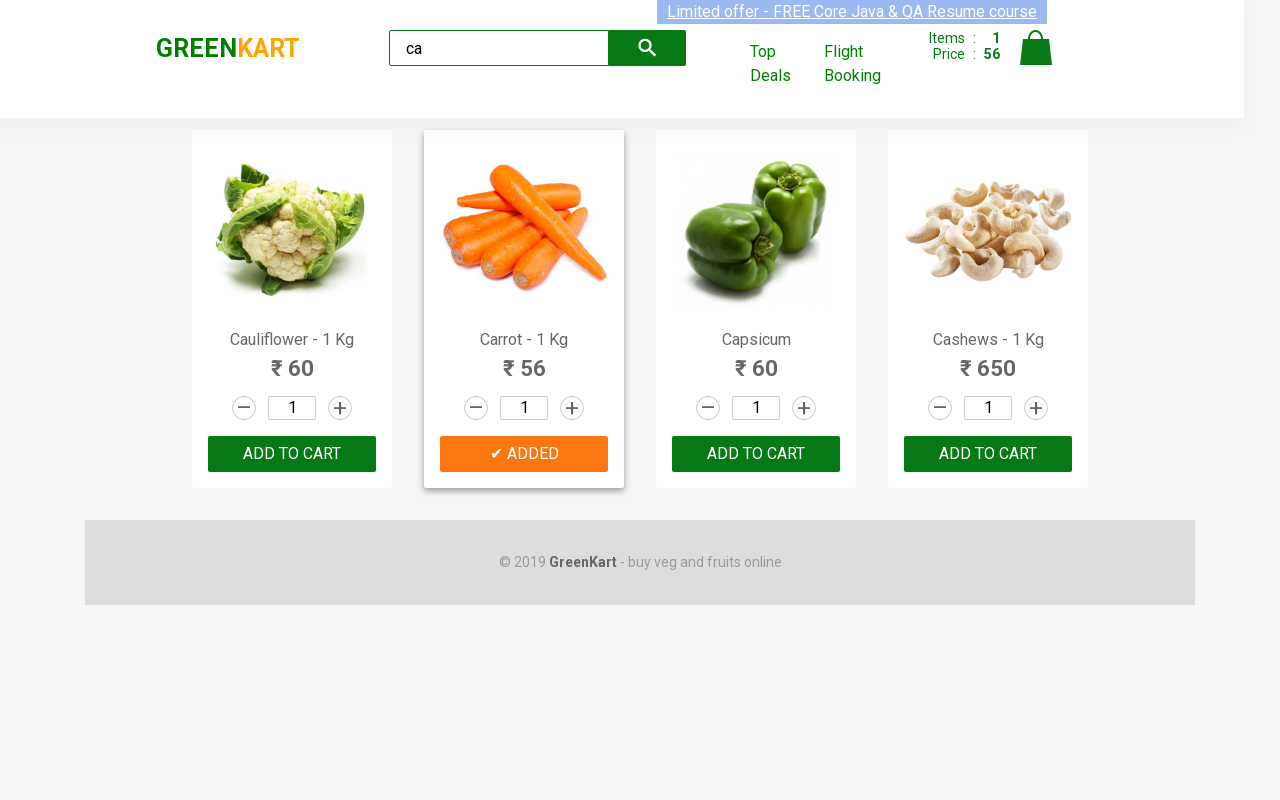

Counted 4 total products available
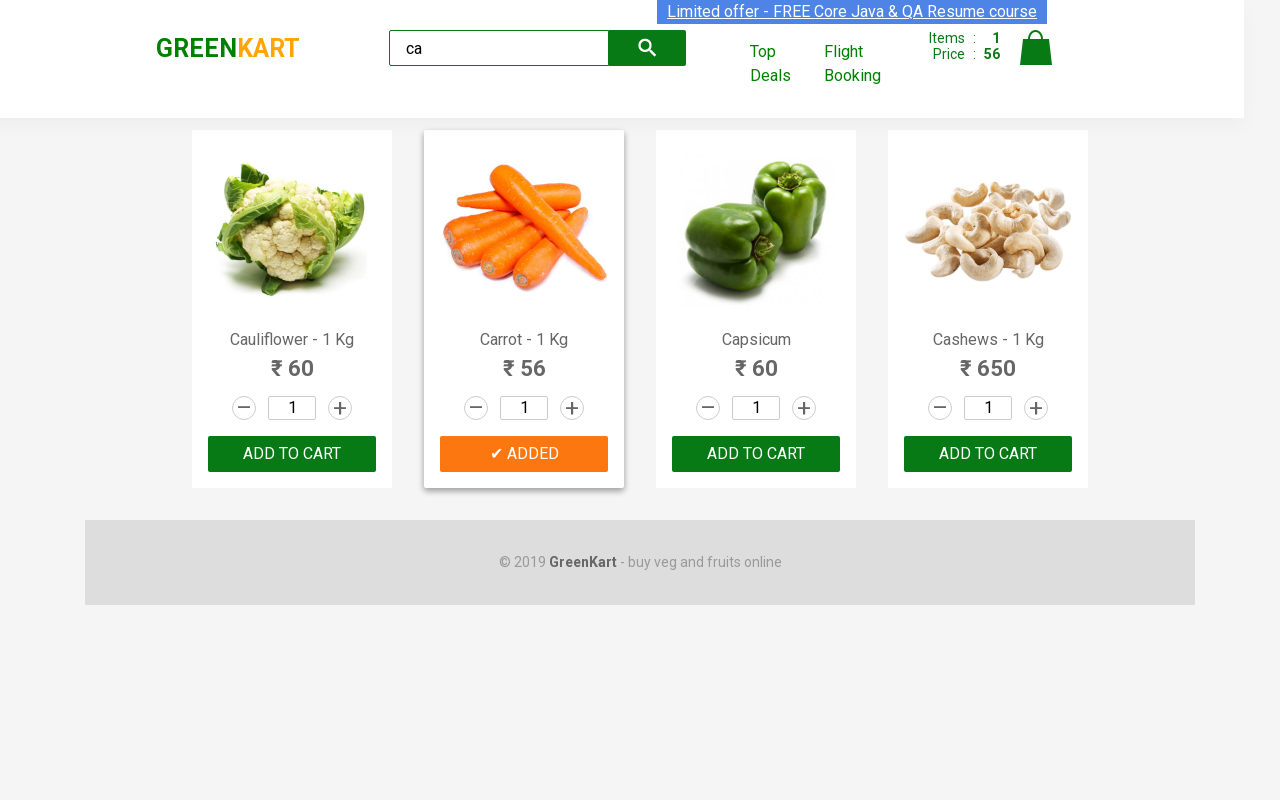

Retrieved product name: 'Cauliflower - 1 Kg'
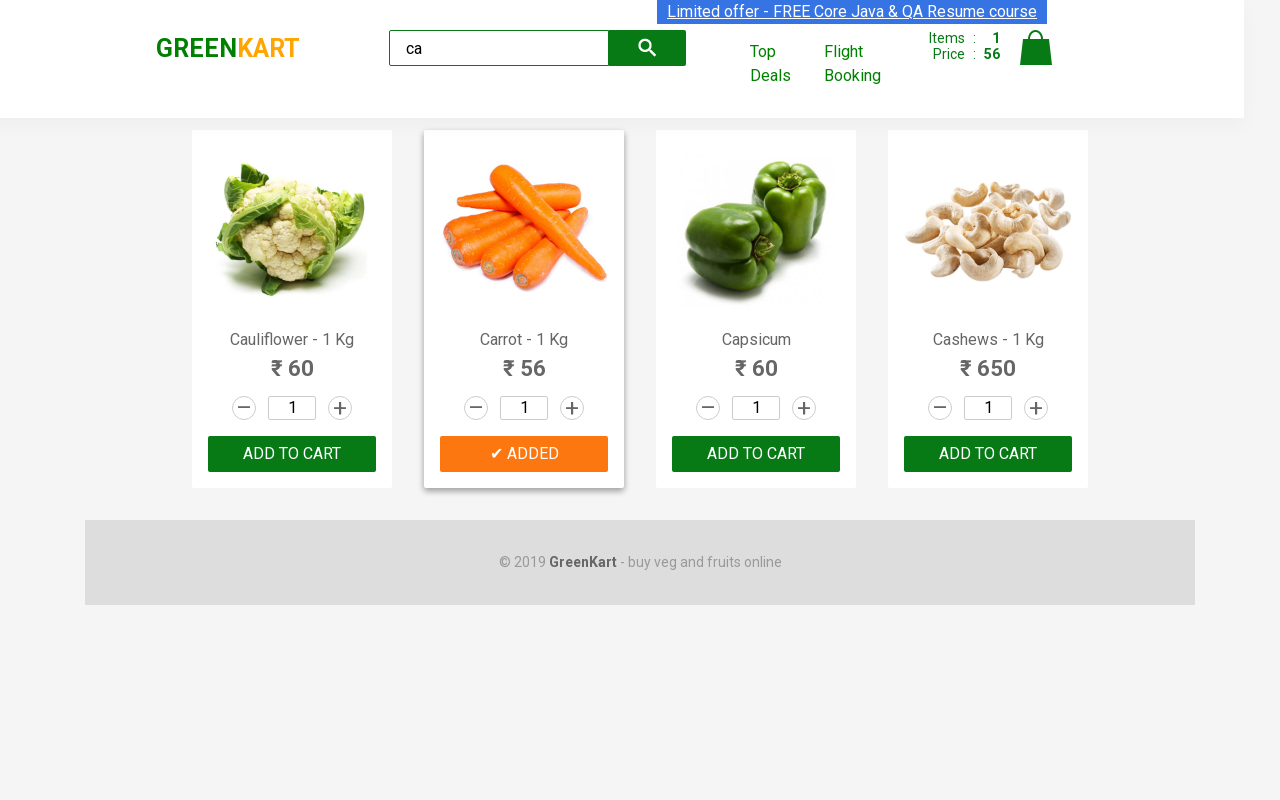

Retrieved product name: 'Carrot - 1 Kg'
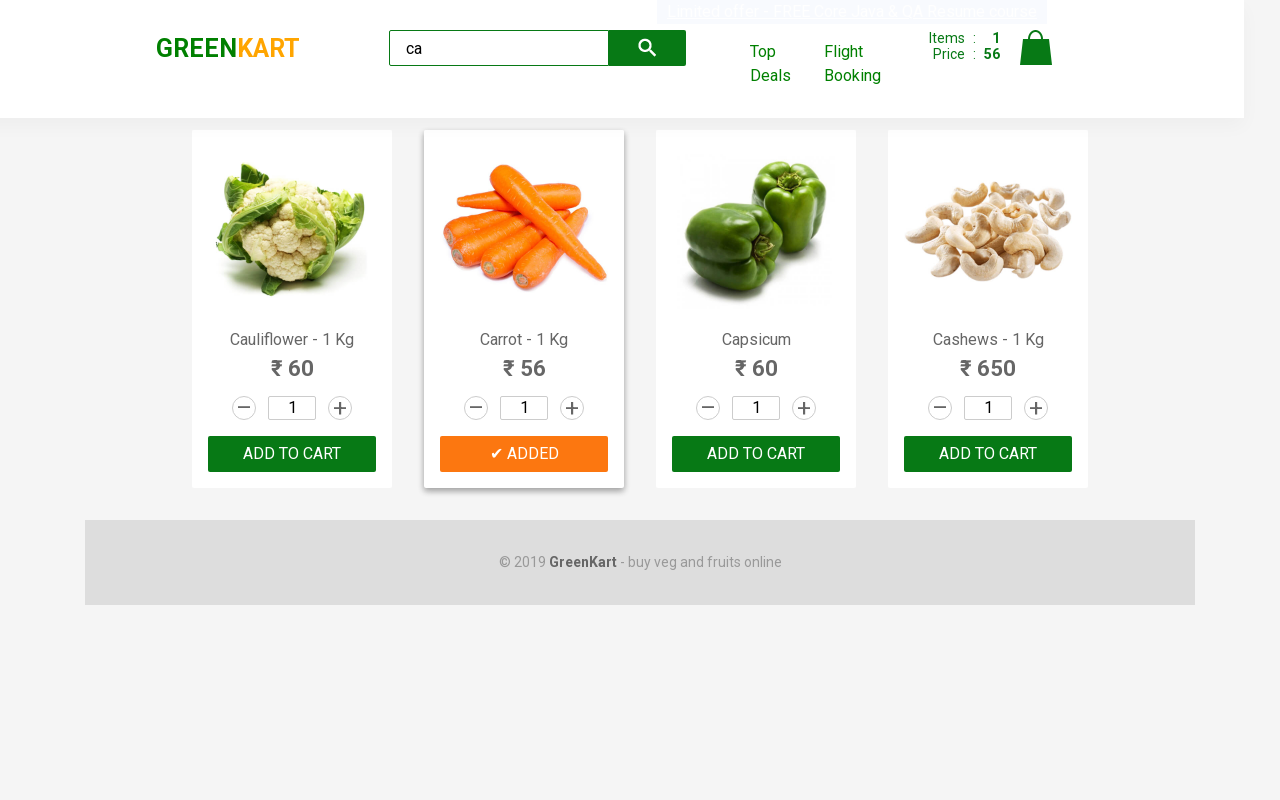

Retrieved product name: 'Capsicum'
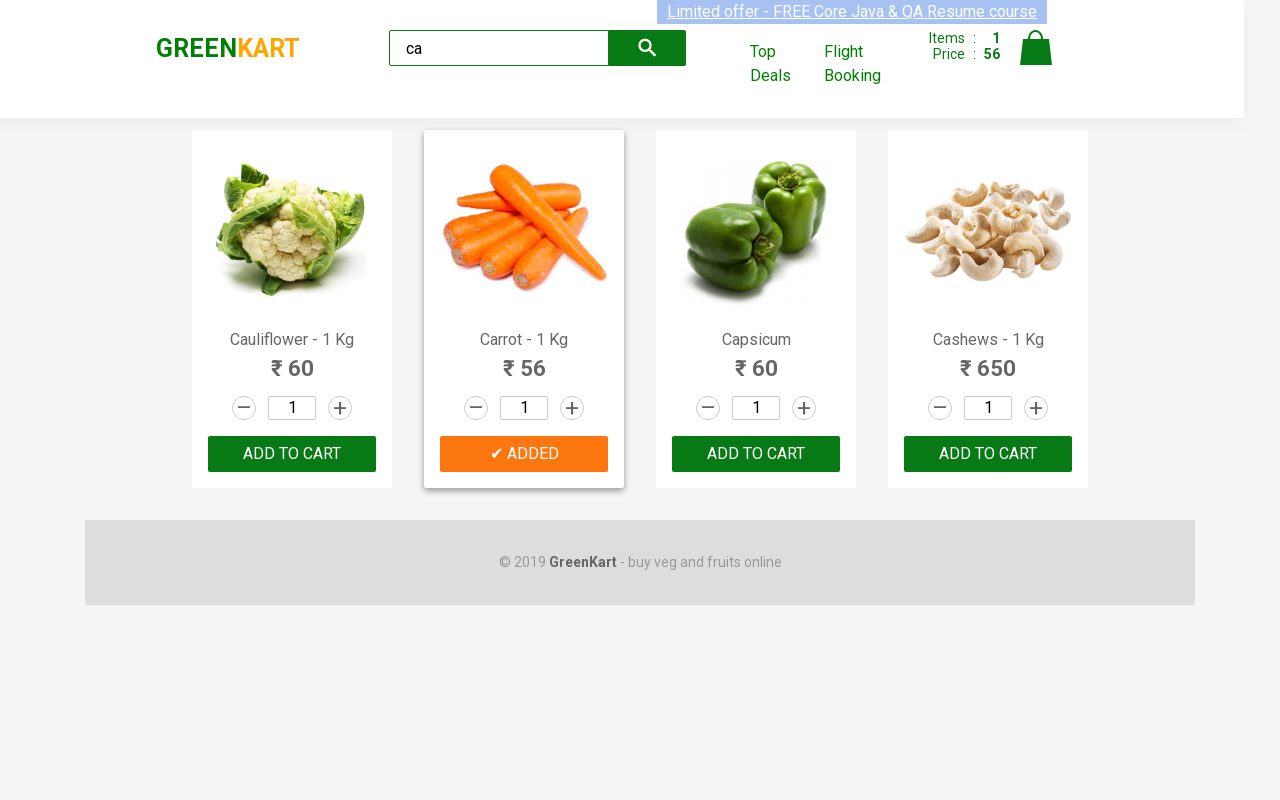

Retrieved product name: 'Cashews - 1 Kg'
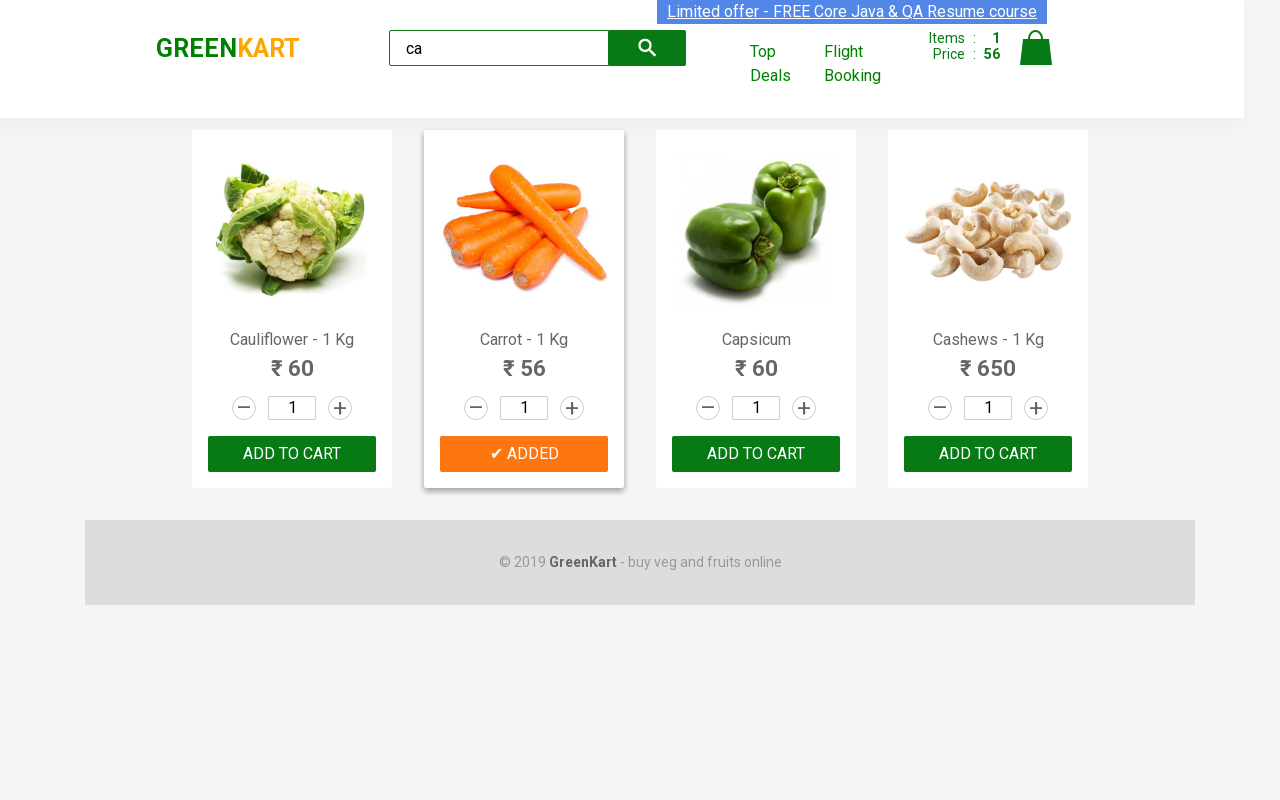

Found and clicked ADD TO CART button for Cashews product at (988, 454) on .products .product >> nth=3 >> button
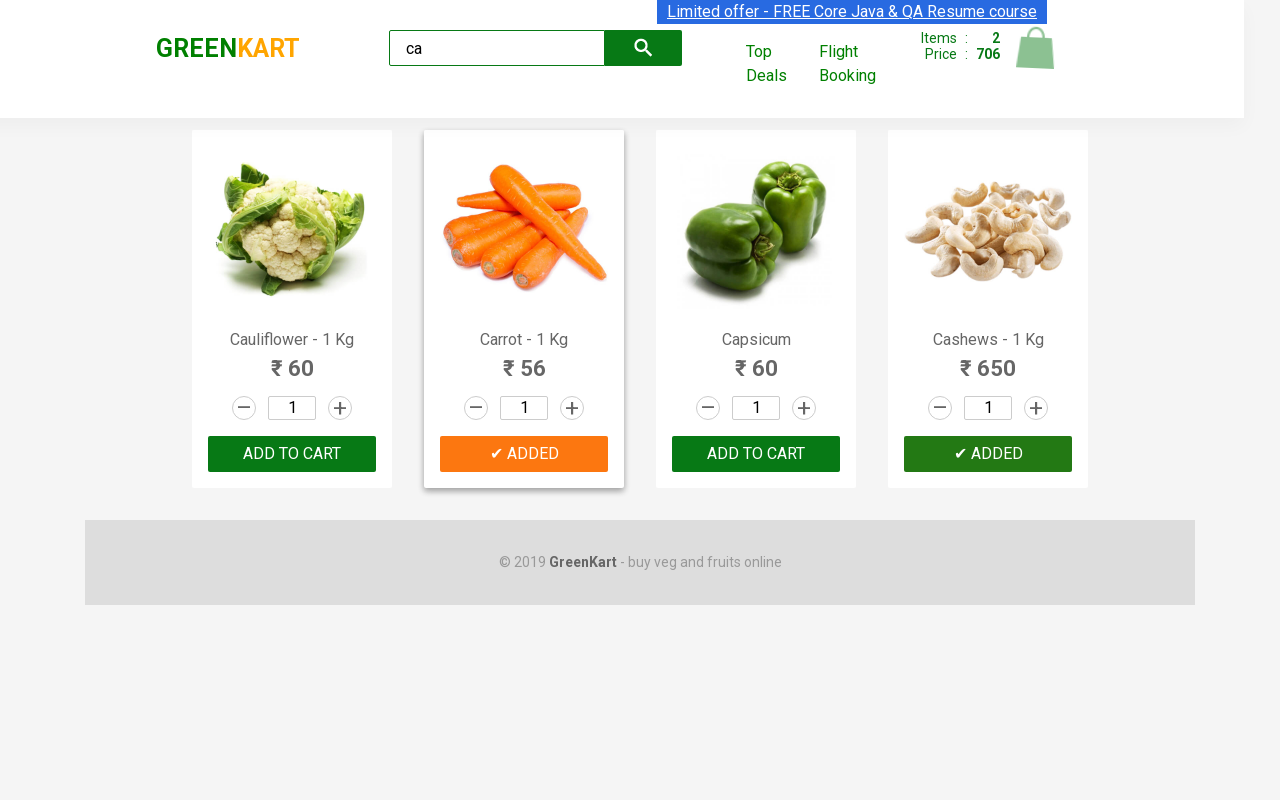

Waited for brand logo element to appear
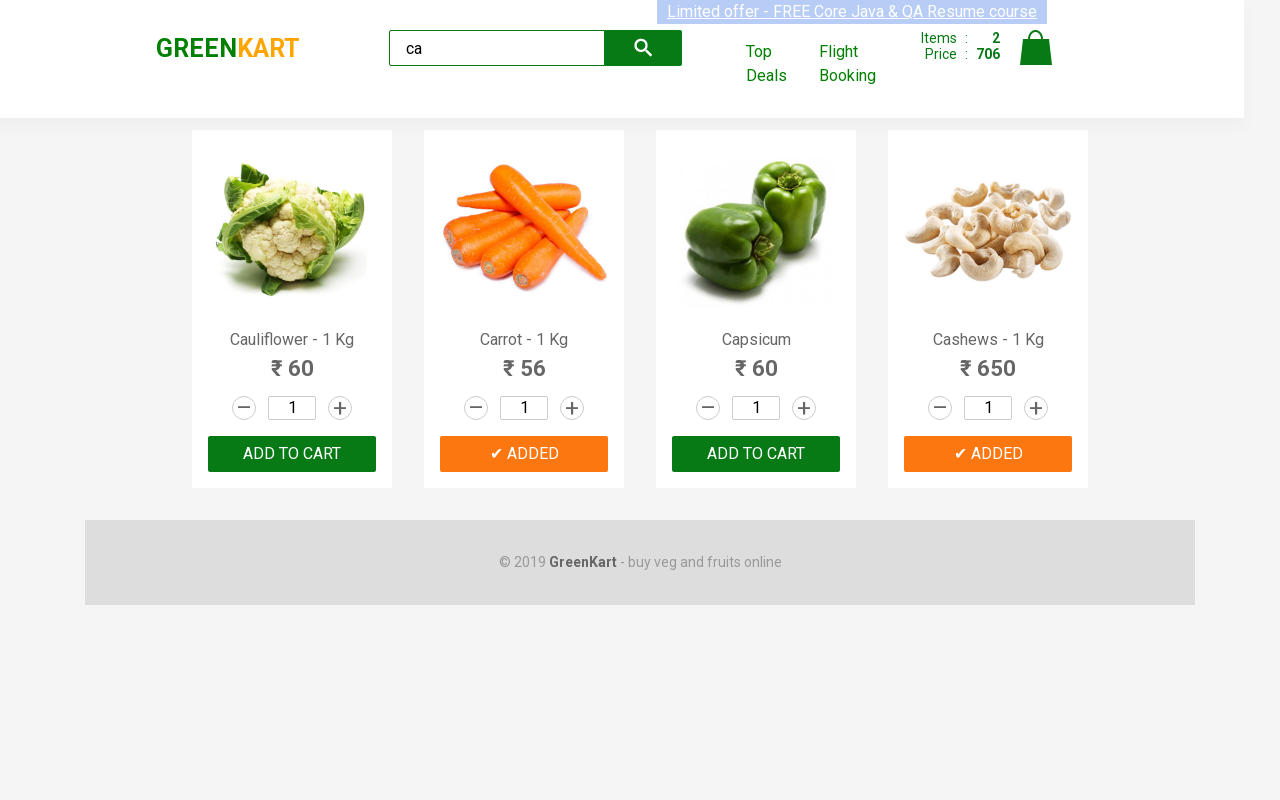

Retrieved brand logo text: 'GREENKART'
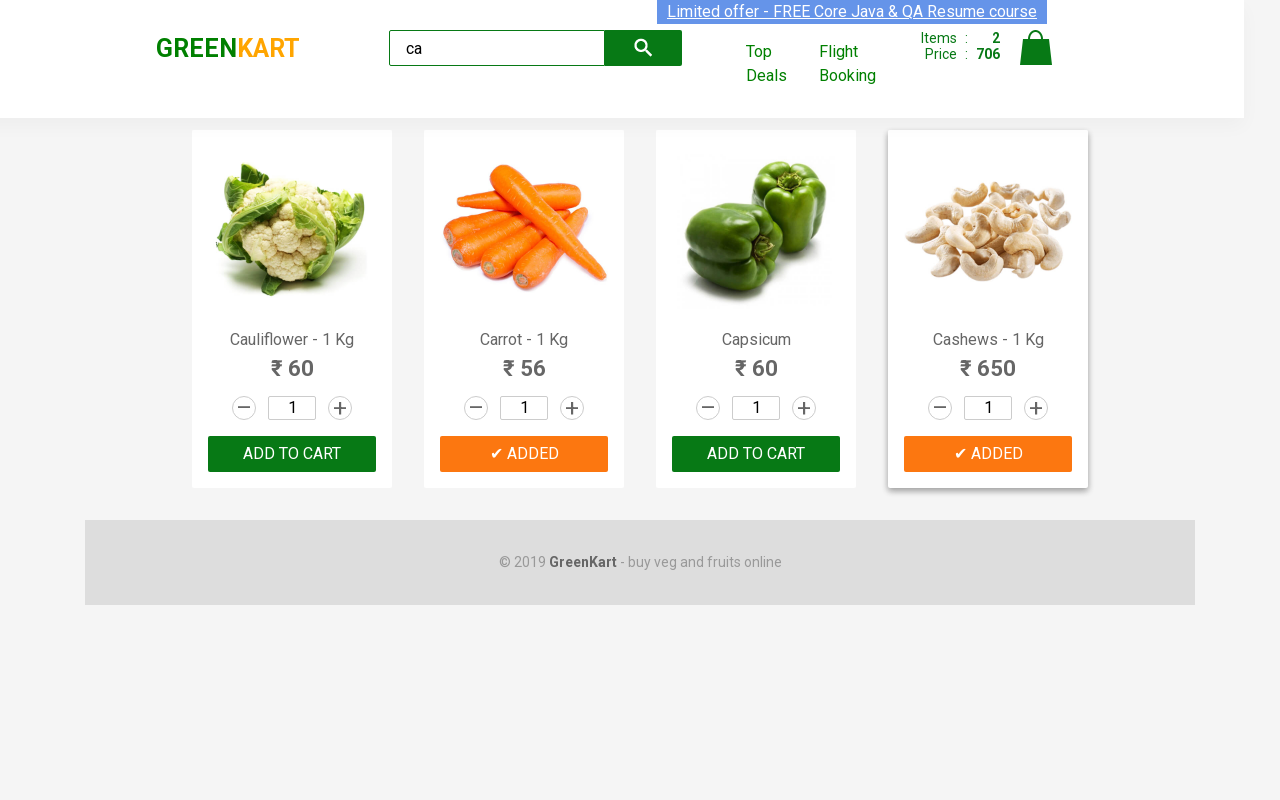

Verified logo text is 'GREENKART' - assertion passed
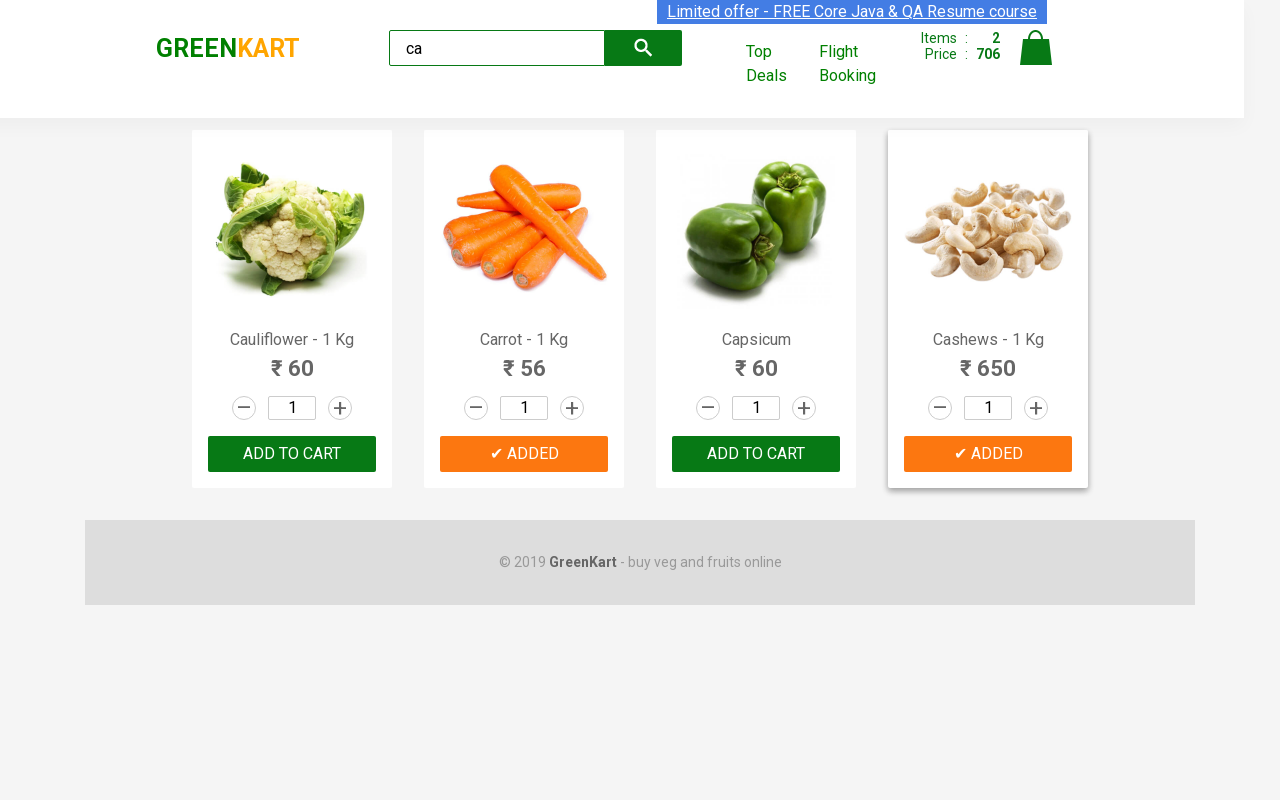

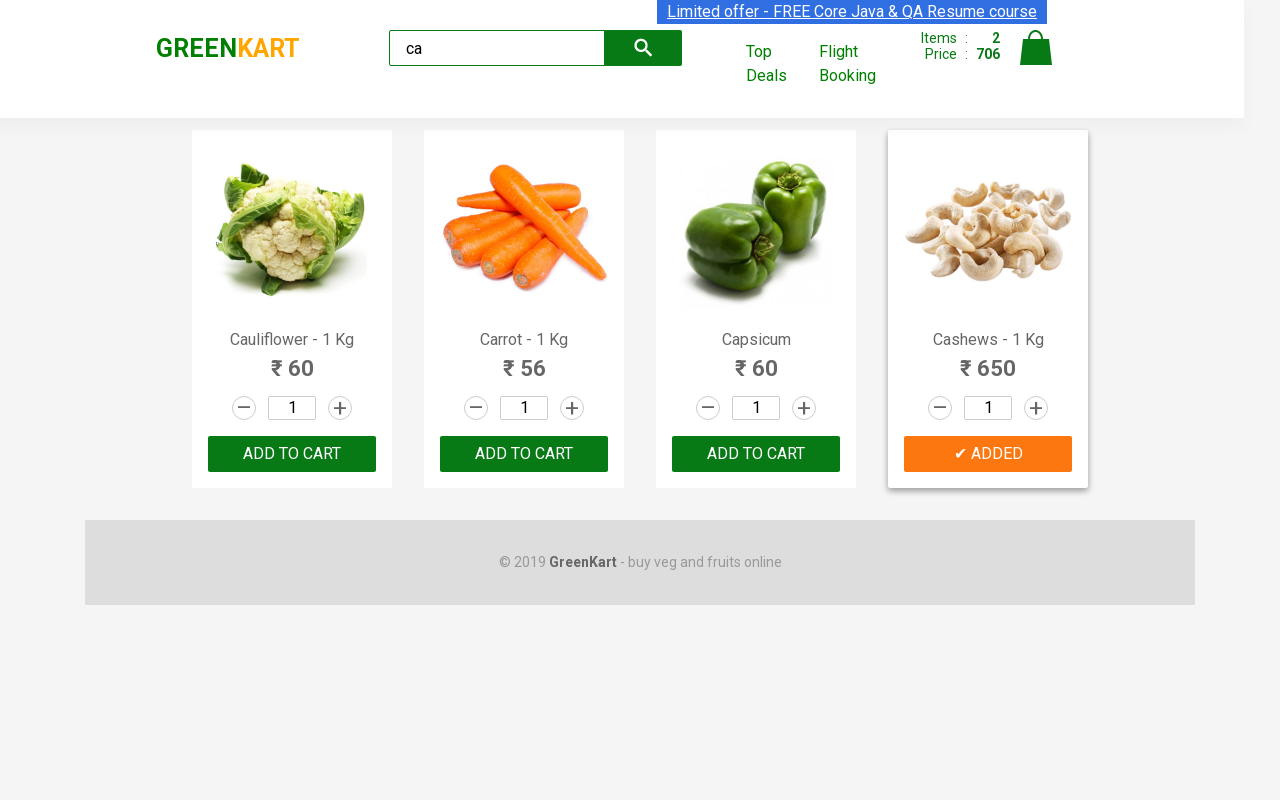